Tests horizontal scrolling functionality on a dashboard page by scrolling right and then back left

Starting URL: https://dashboards.handmadeinteractive.com/jasonlove/

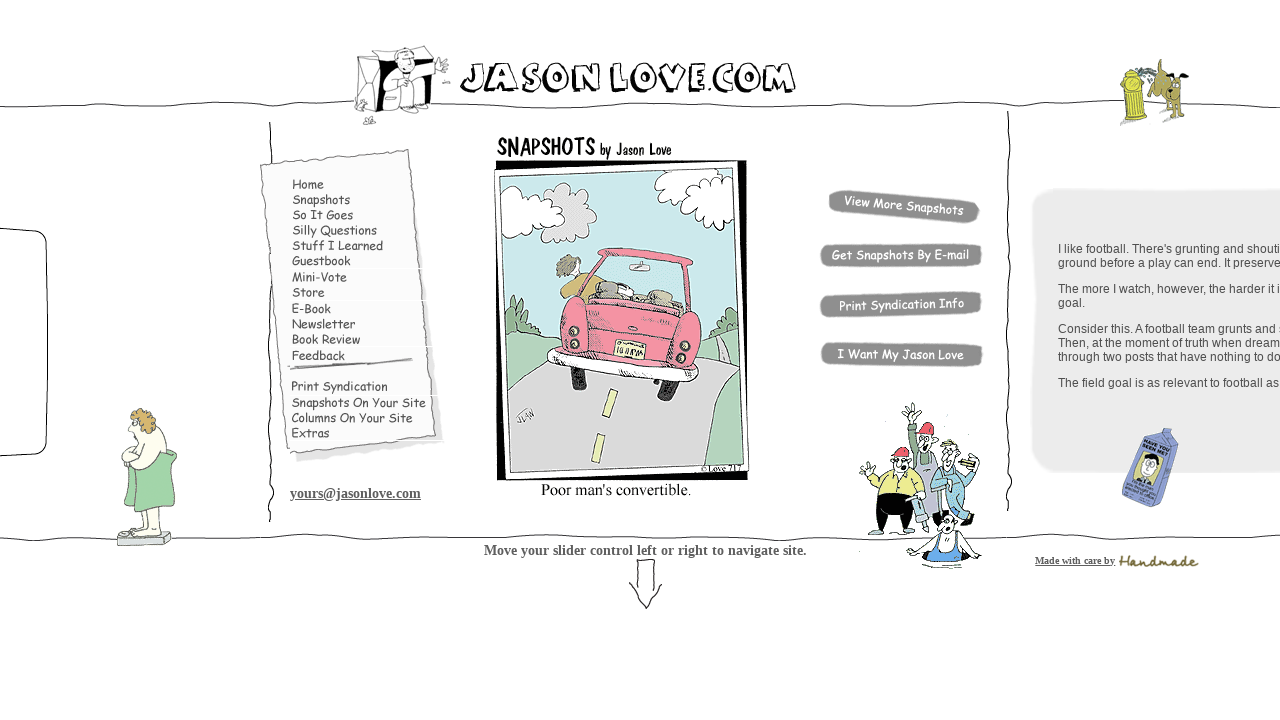

Scrolled dashboard 400 pixels to the right
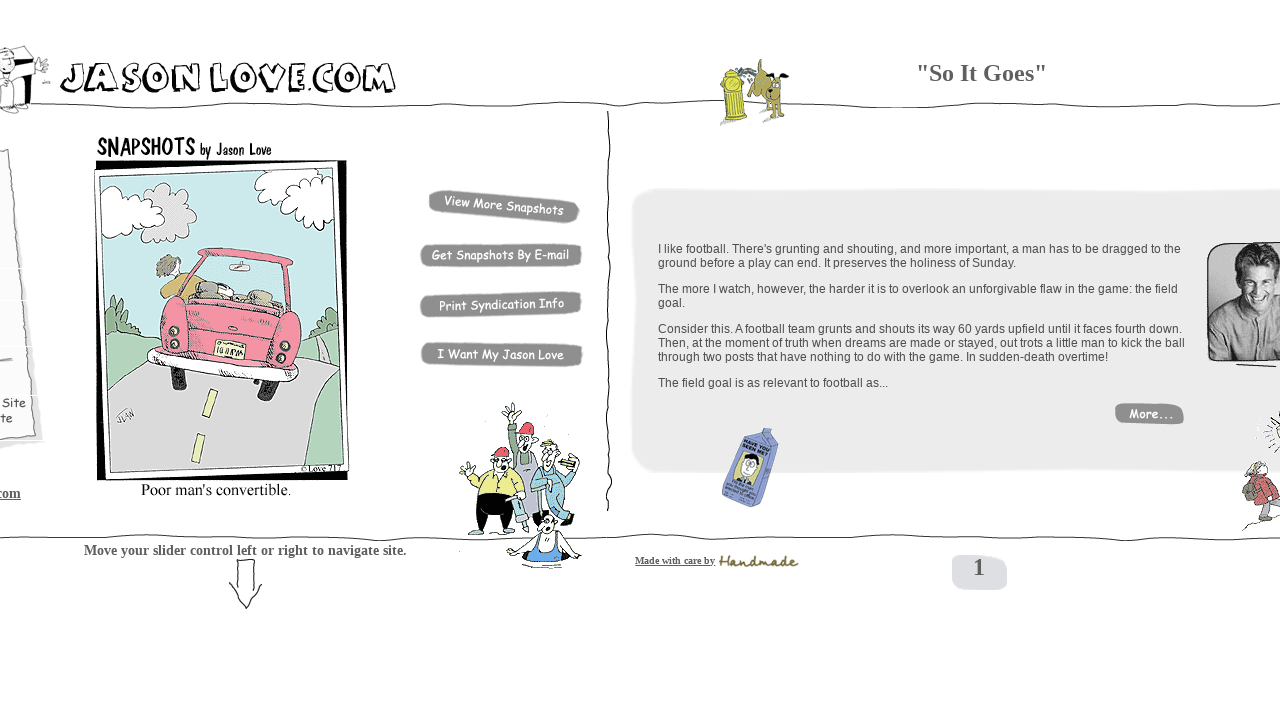

Waited 3 seconds for right scroll to complete
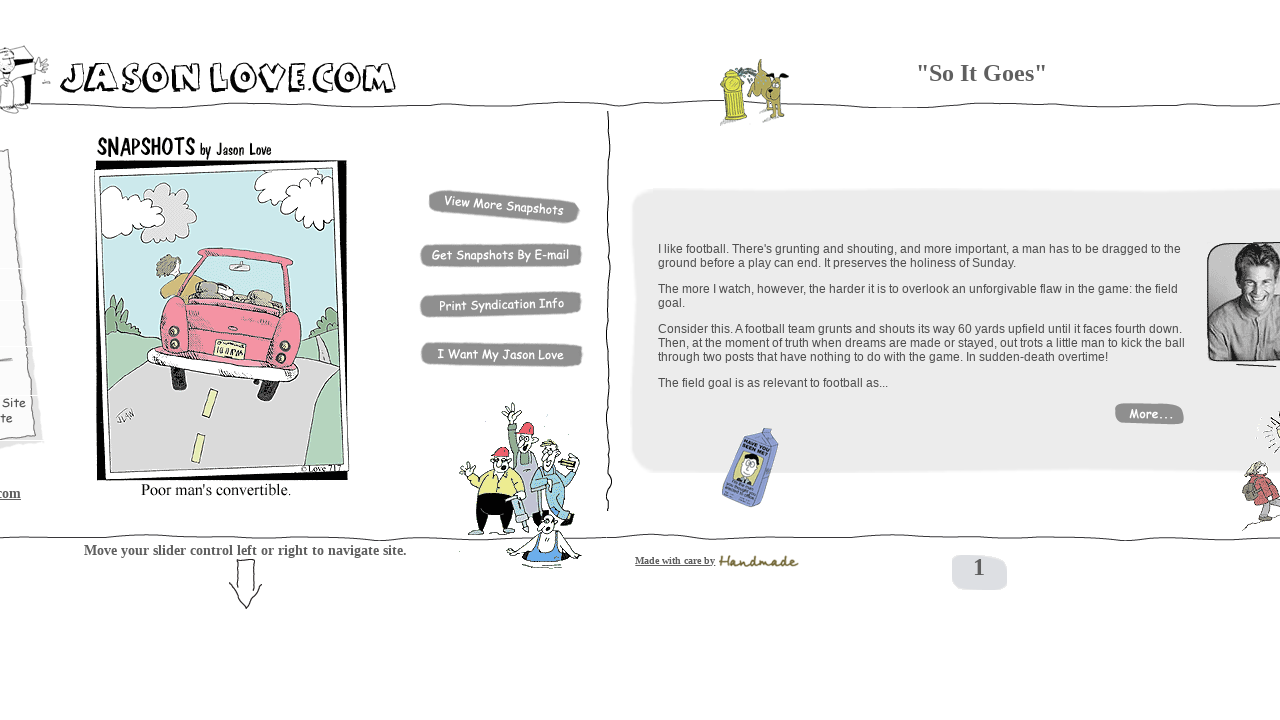

Scrolled dashboard 400 pixels back to the left
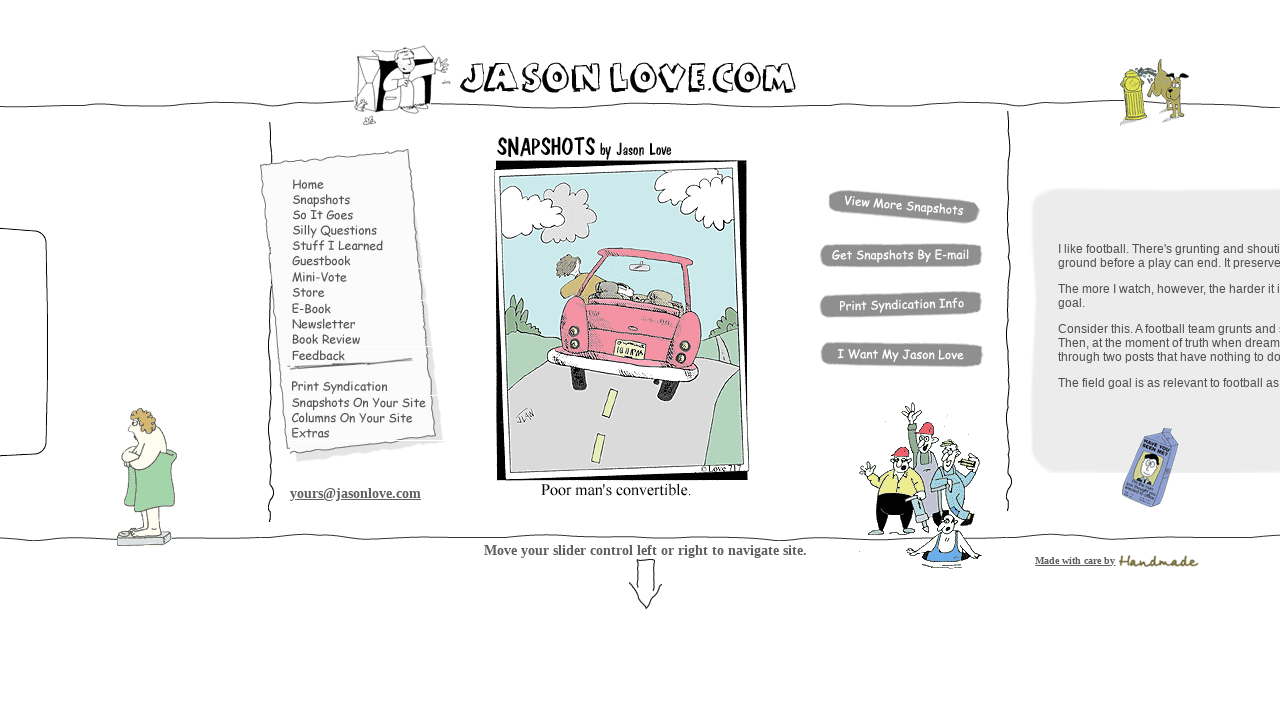

Waited 2 seconds for left scroll to complete
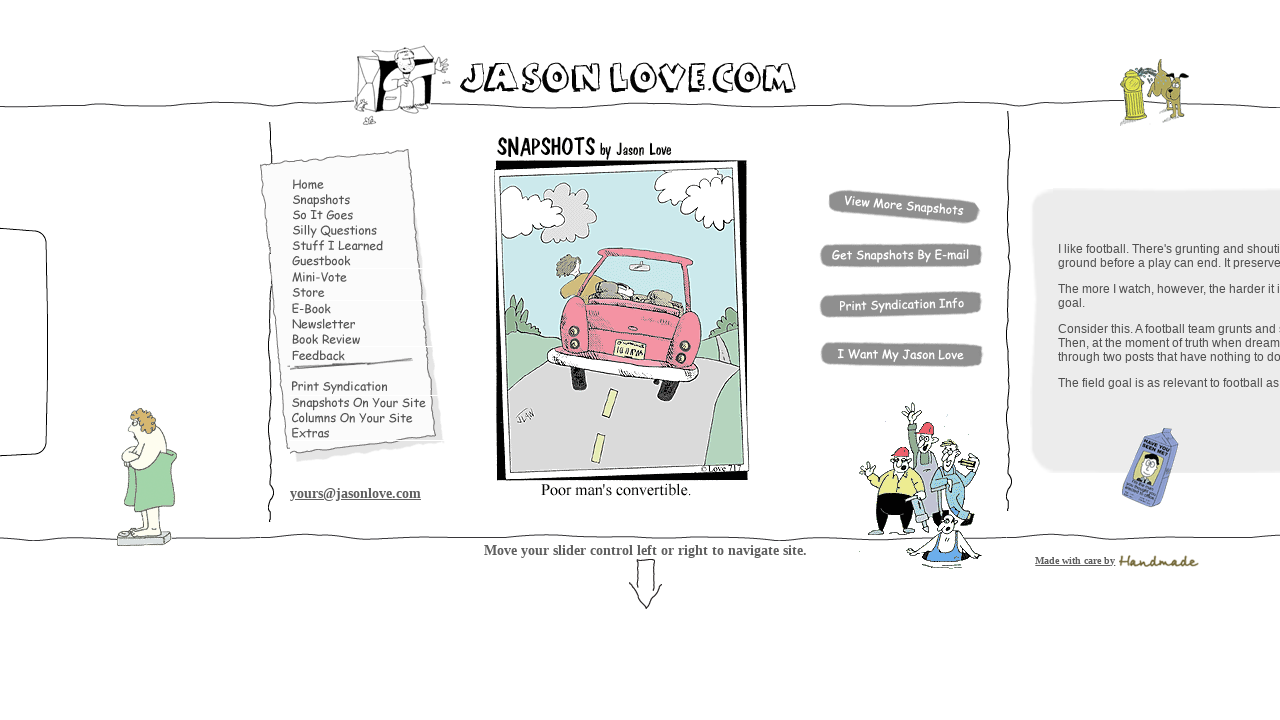

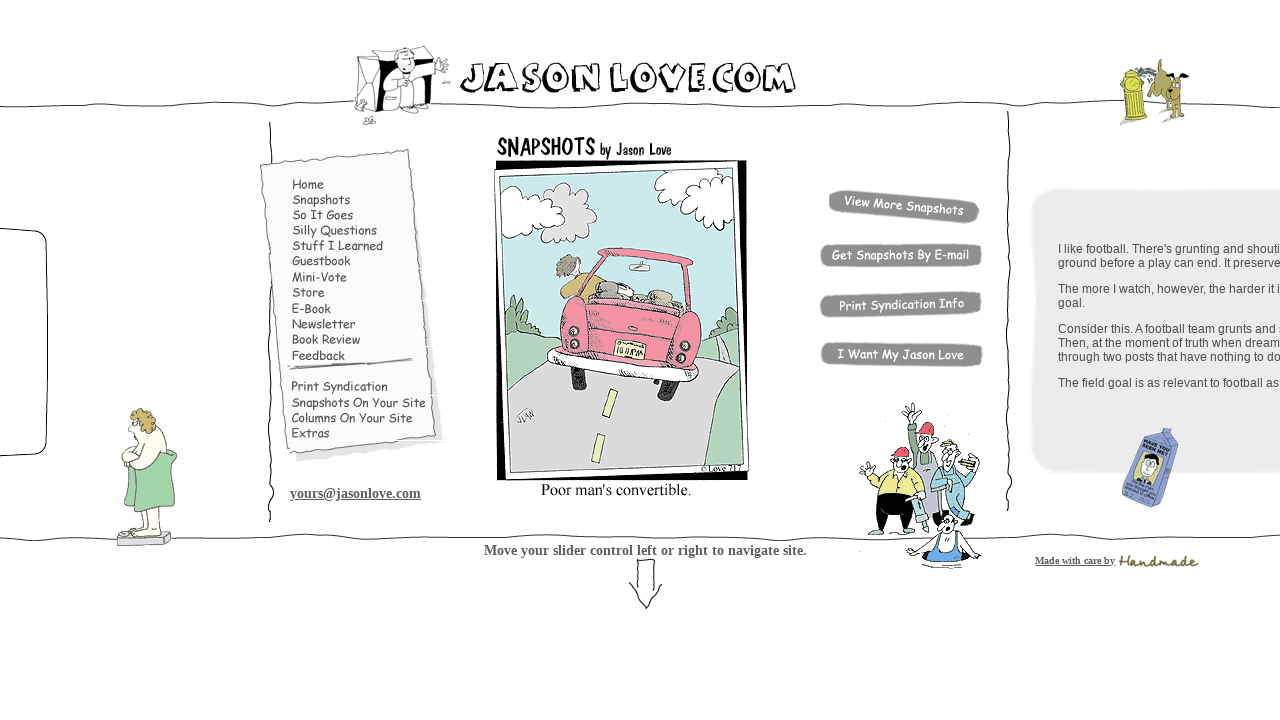